Navigates to AccuWeather's Mussoorie weather page and verifies the current temperature display element is present

Starting URL: https://www.accuweather.com/en/in/mussoori/1-196520_1_al/current-weather/1-196520_1_al

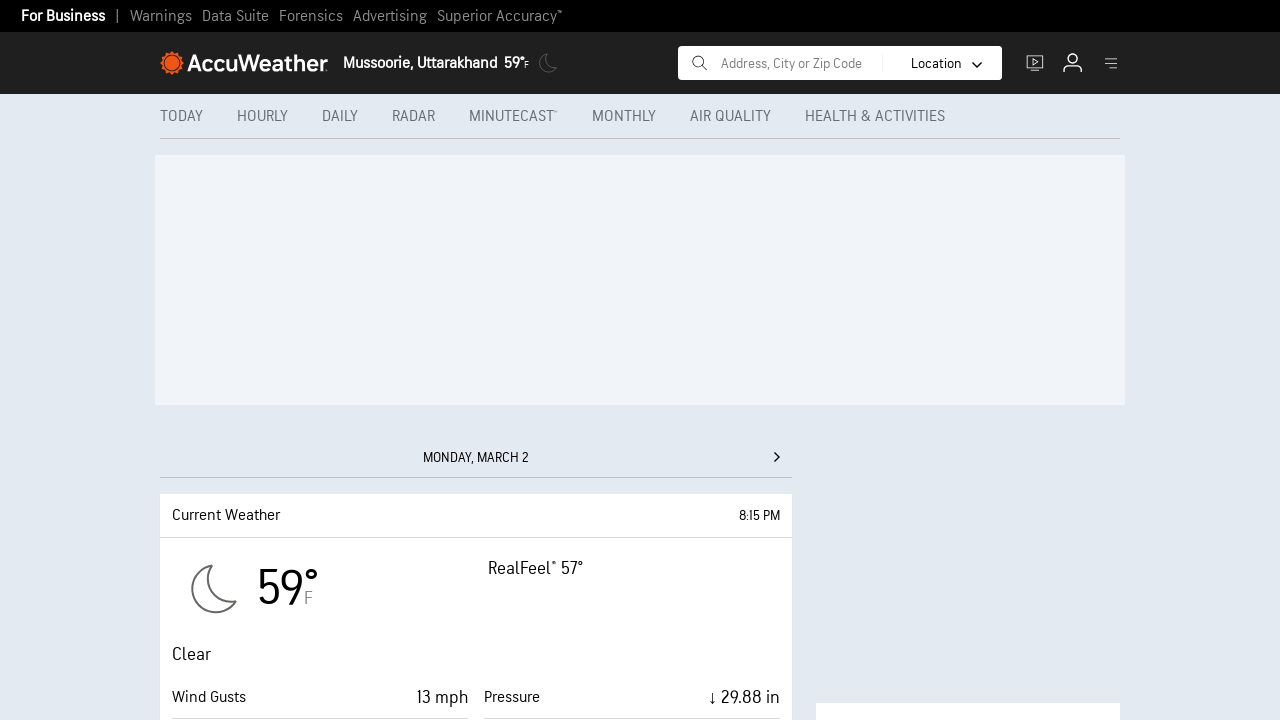

Navigated to AccuWeather Mussoorie current weather page
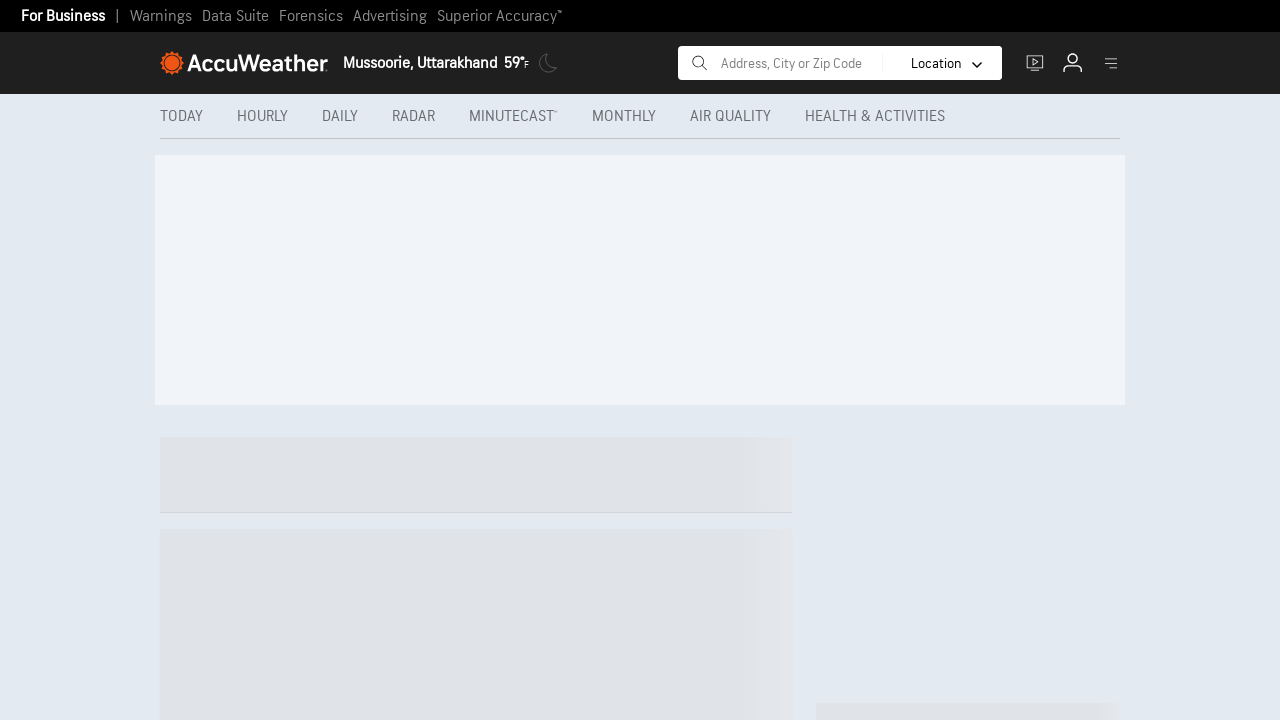

Current temperature display element loaded successfully
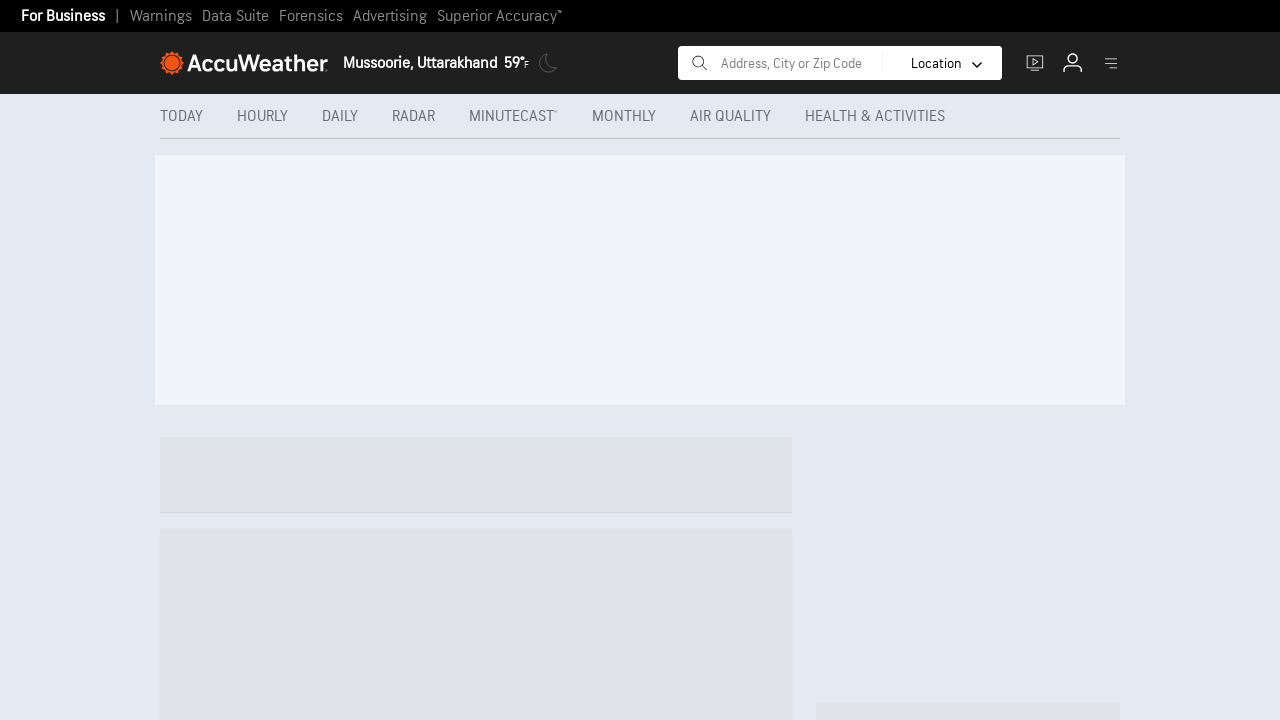

Verified that current temperature display element is present and visible
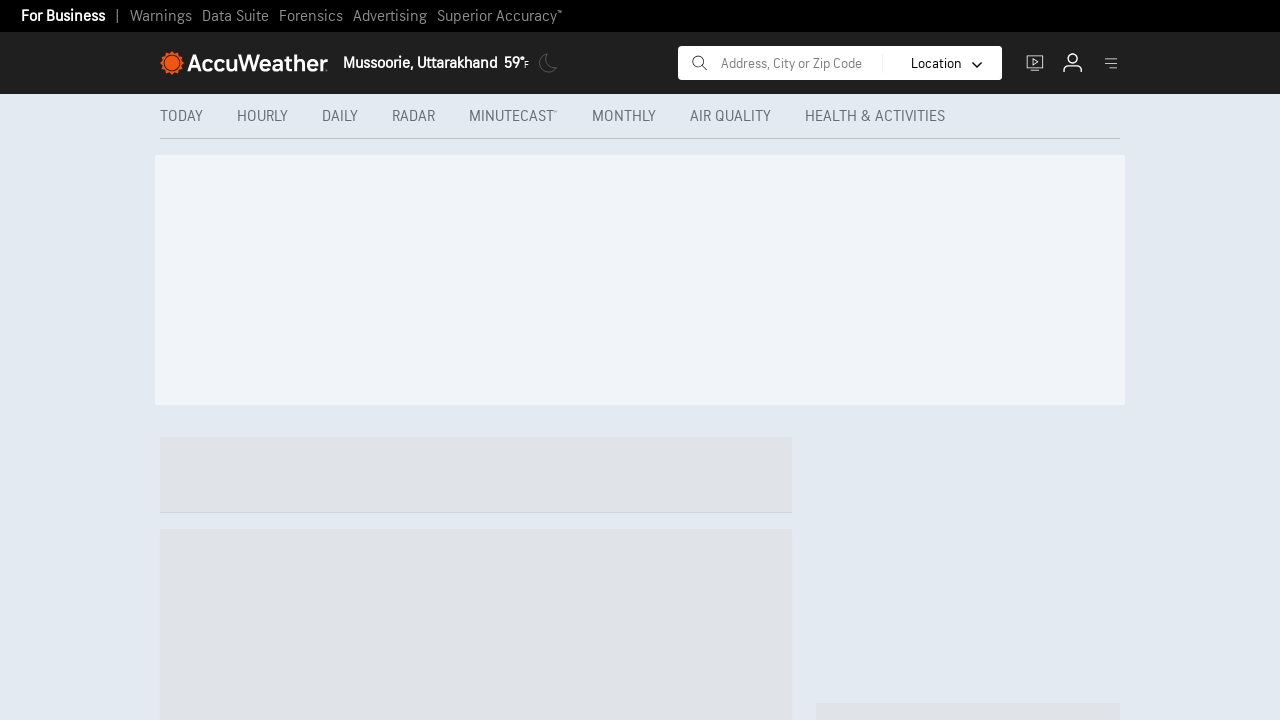

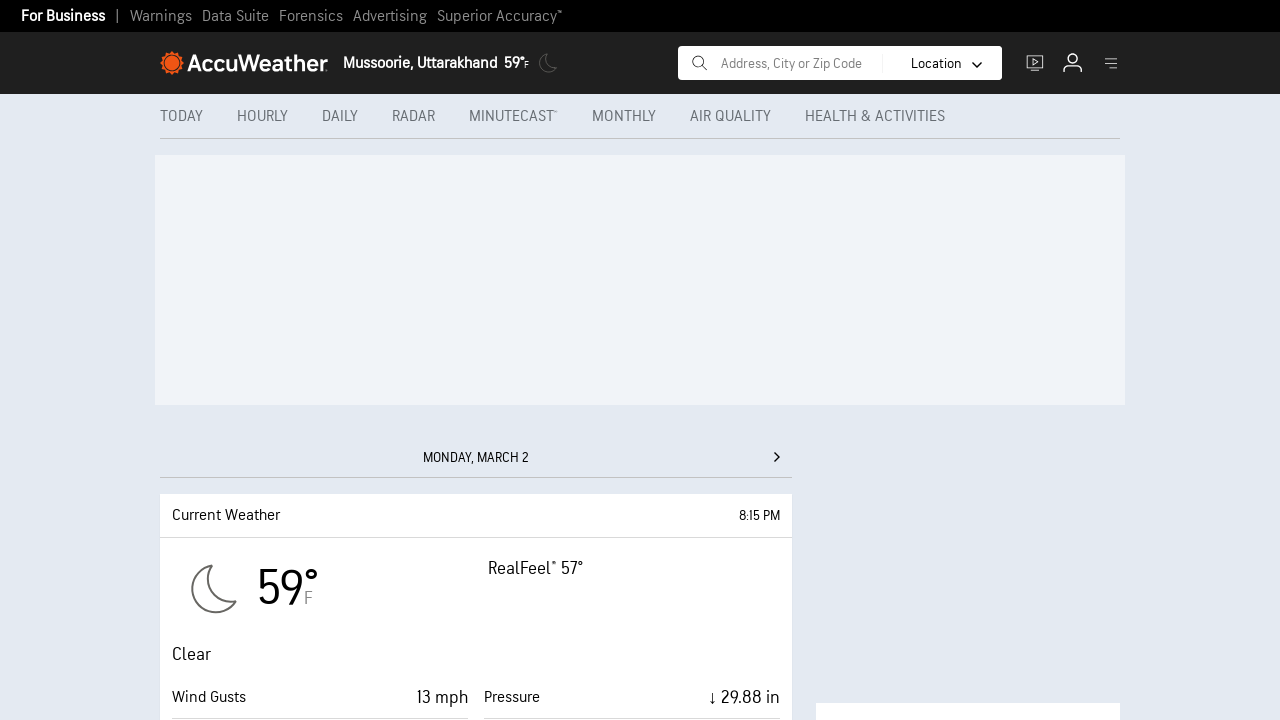